Tests dynamic controls functionality by clicking the Remove button and verifying that the "It's gone!" message appears after the element is removed

Starting URL: https://the-internet.herokuapp.com/dynamic_controls

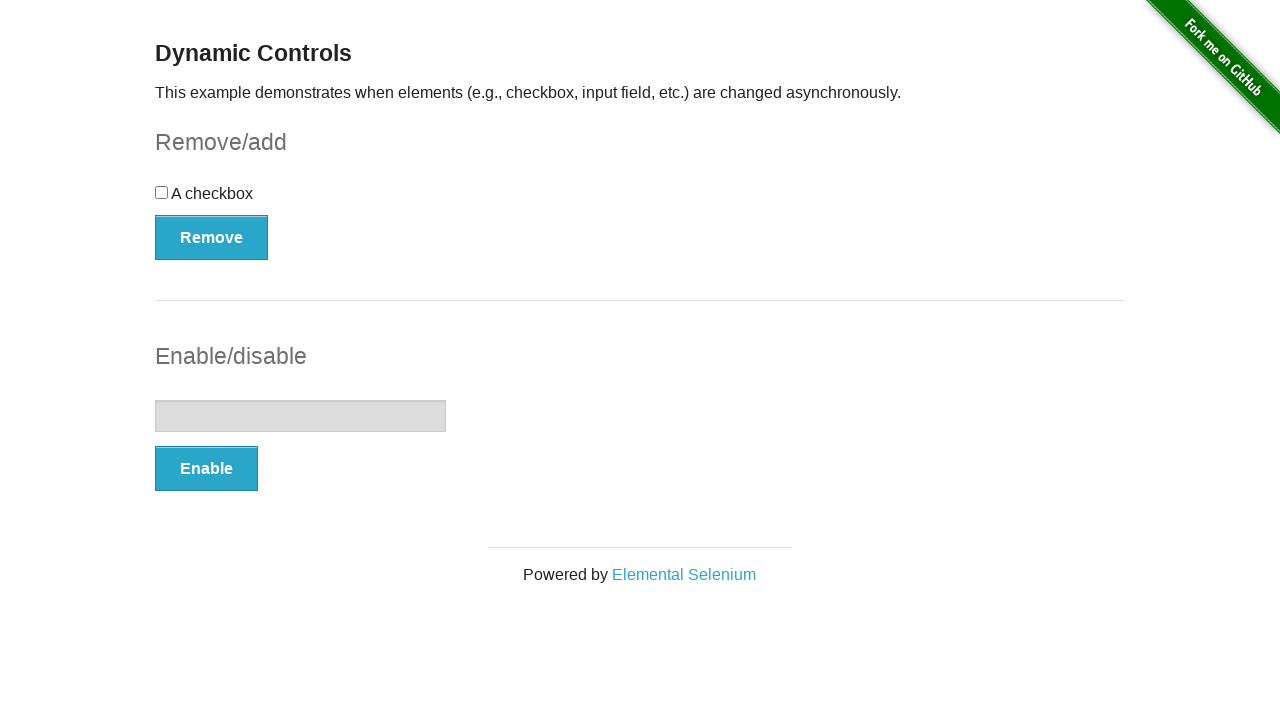

Clicked the Remove button at (212, 237) on xpath=//*[text()='Remove']
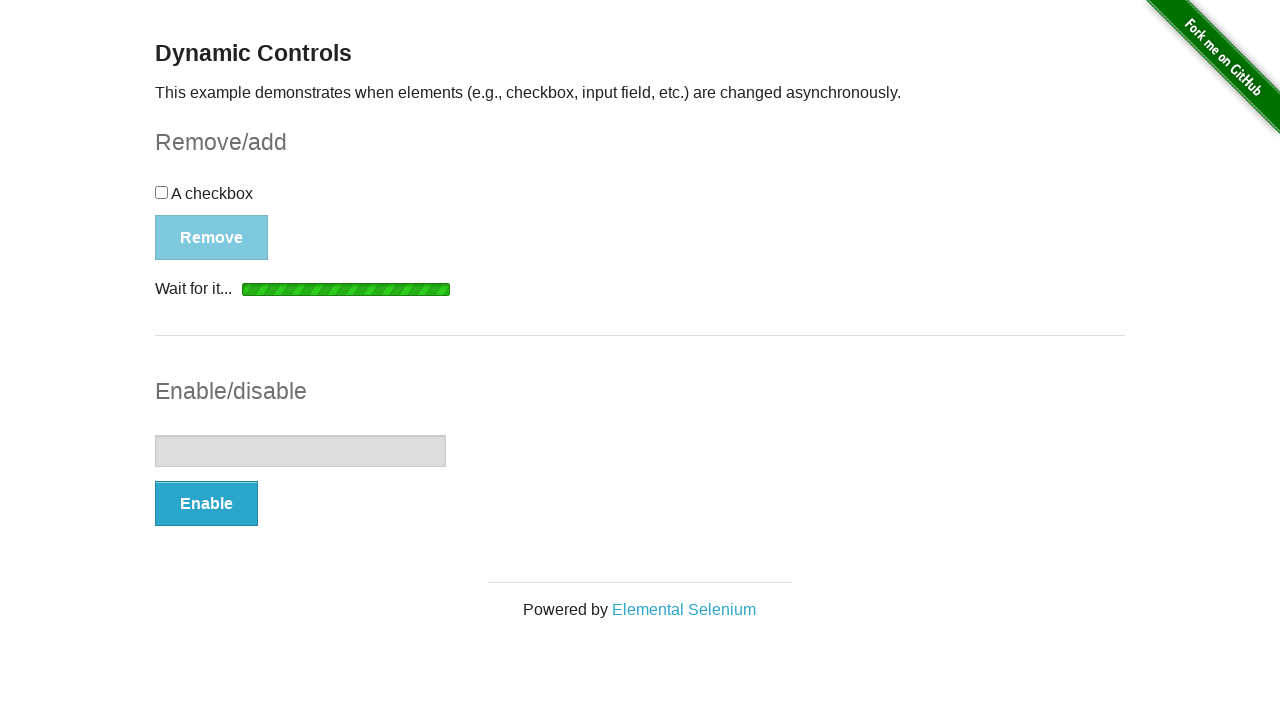

Waited for 'It's gone!' message to appear and become visible
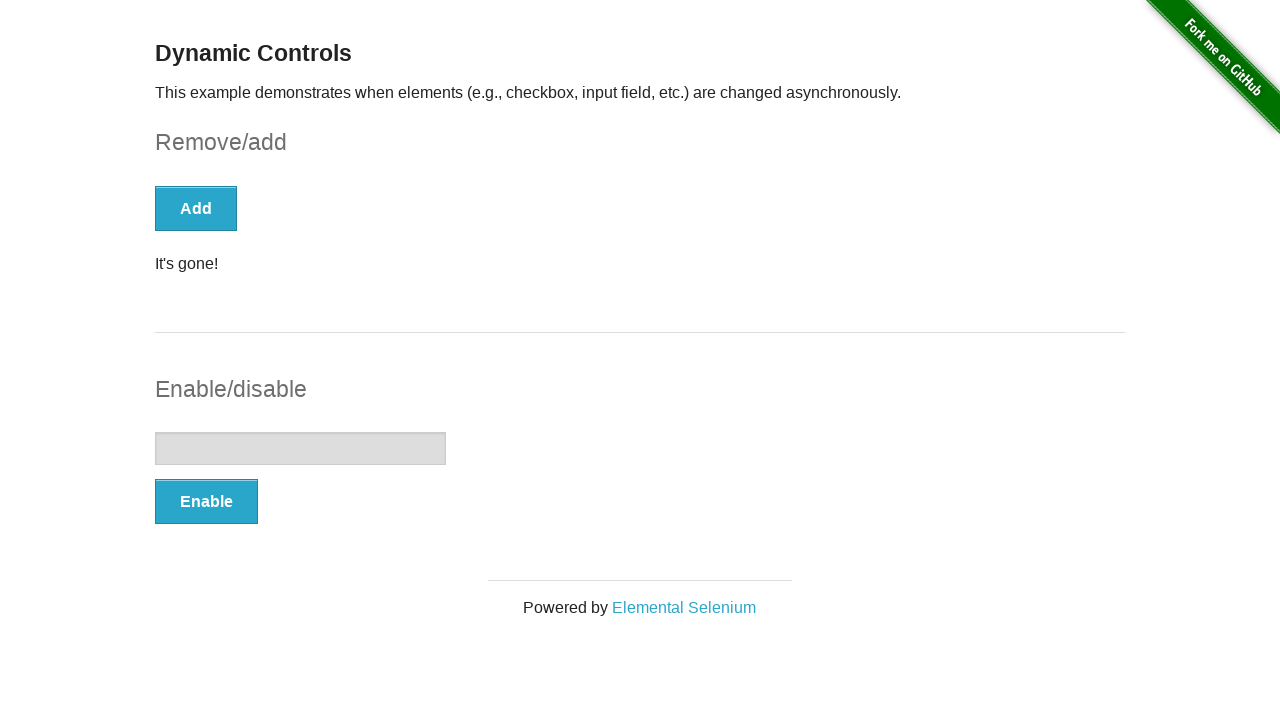

Verified that the message element is visible
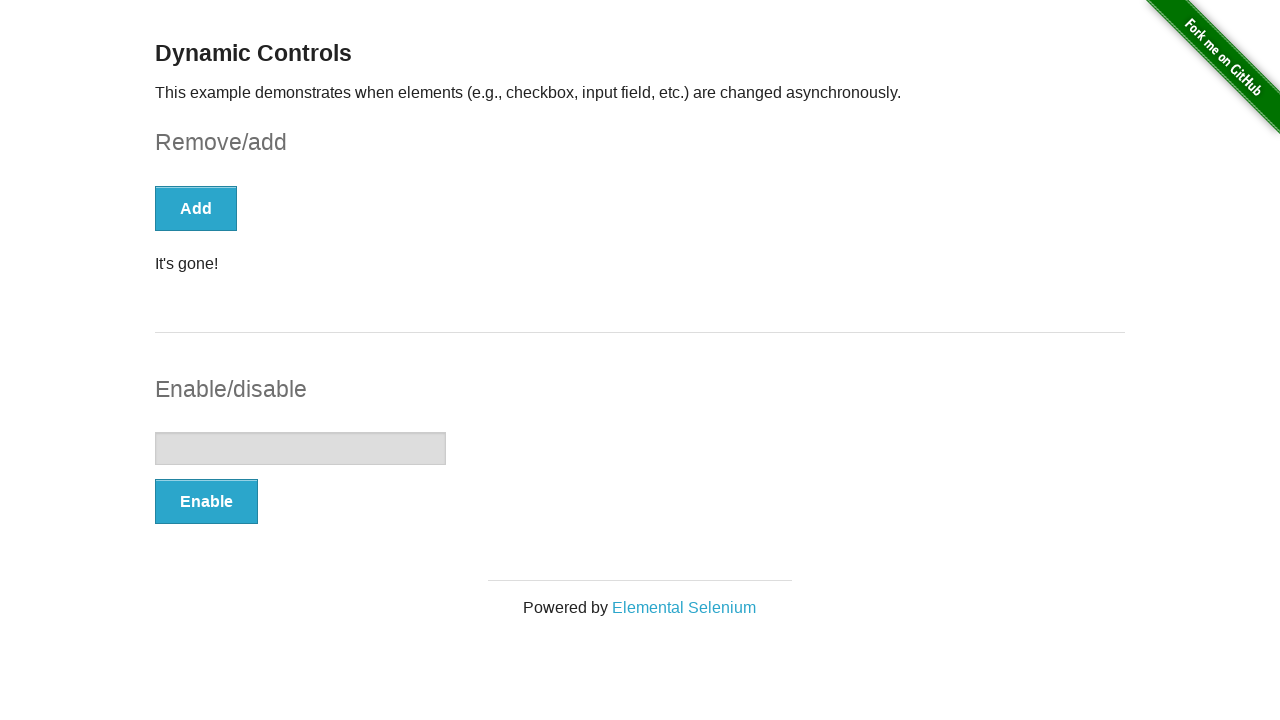

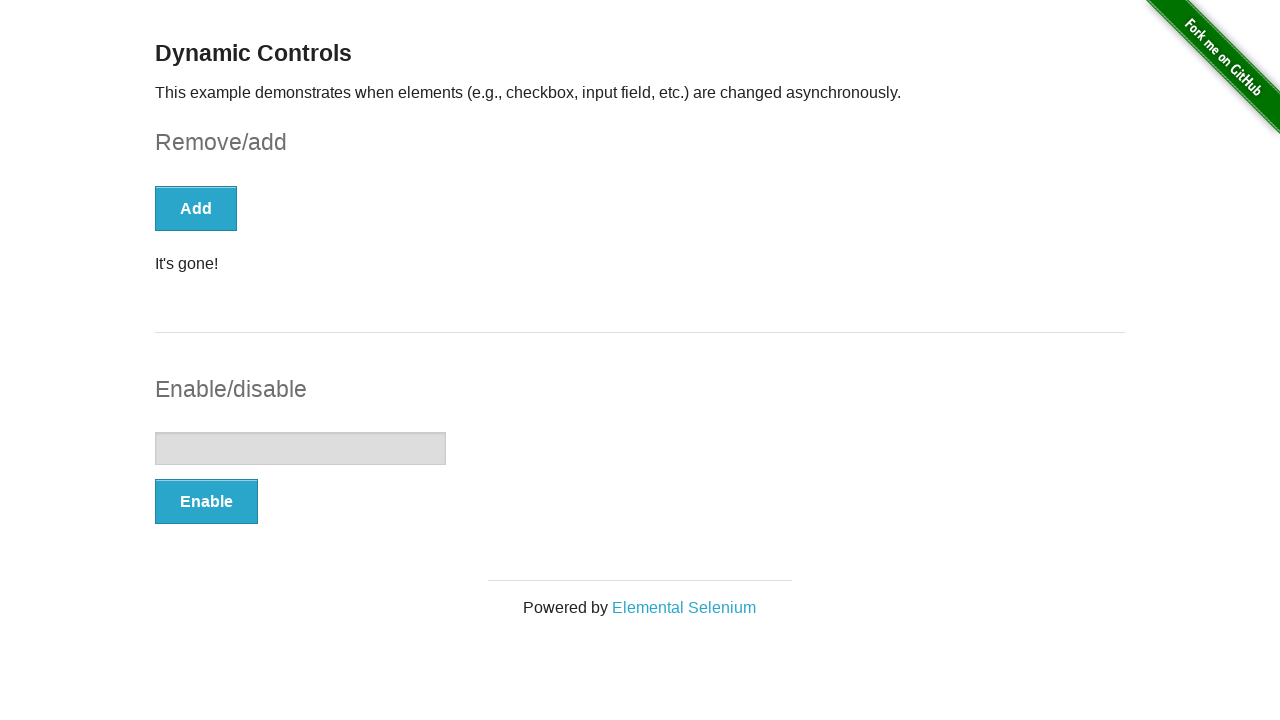